Tests autosuggest/autocomplete functionality by typing partial text and selecting a matching suggestion from the dropdown list

Starting URL: https://rahulshettyacademy.com/dropdownsPractise/

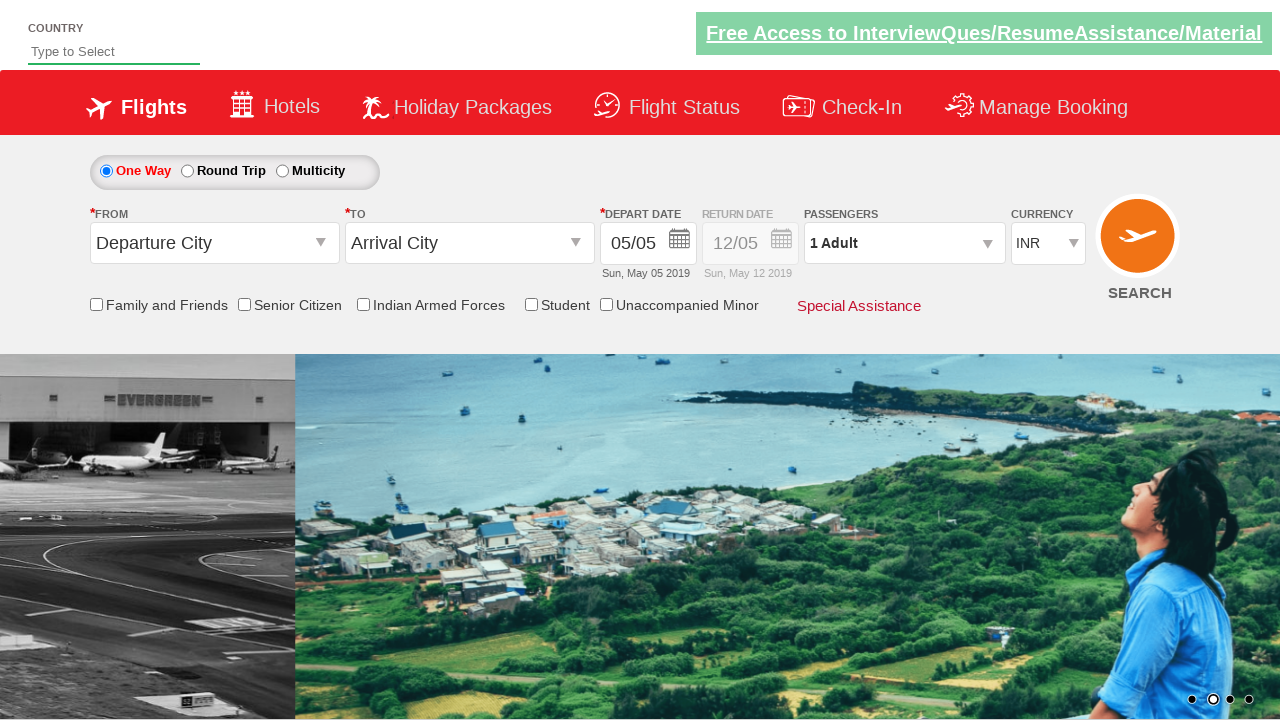

Typed 'eri' in autosuggest field to trigger suggestions on #autosuggest
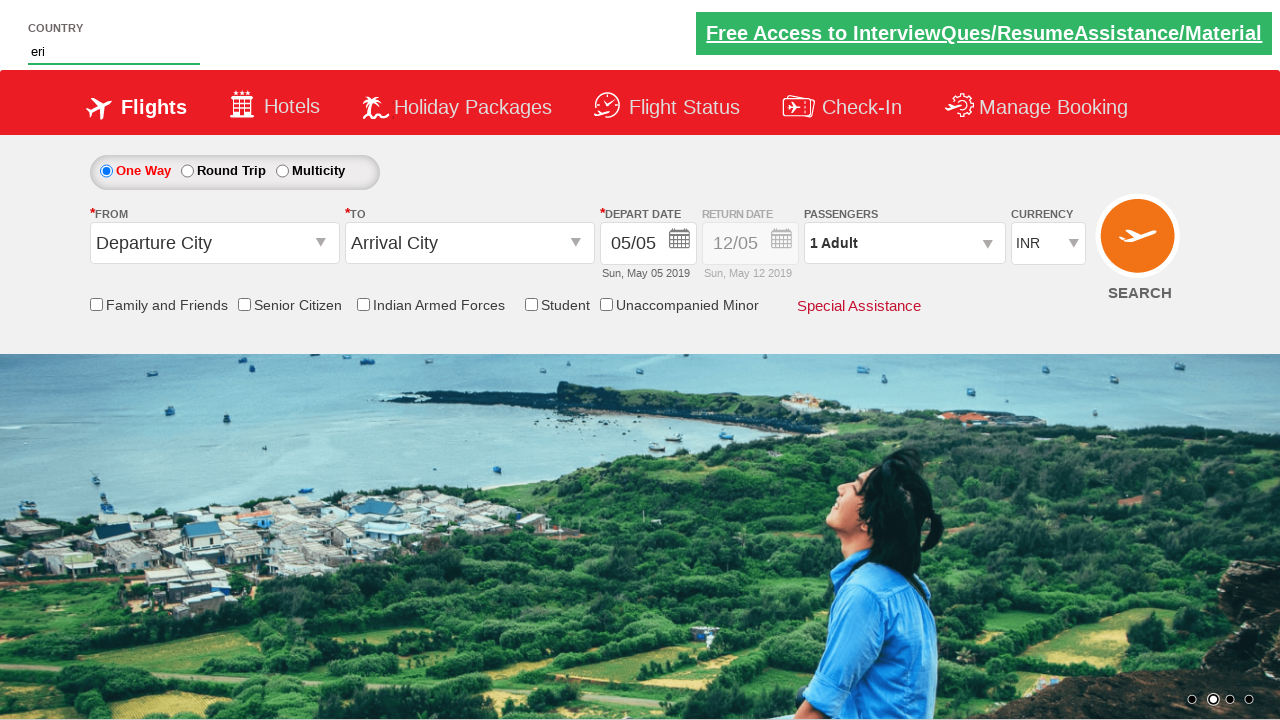

Autocomplete suggestions dropdown appeared
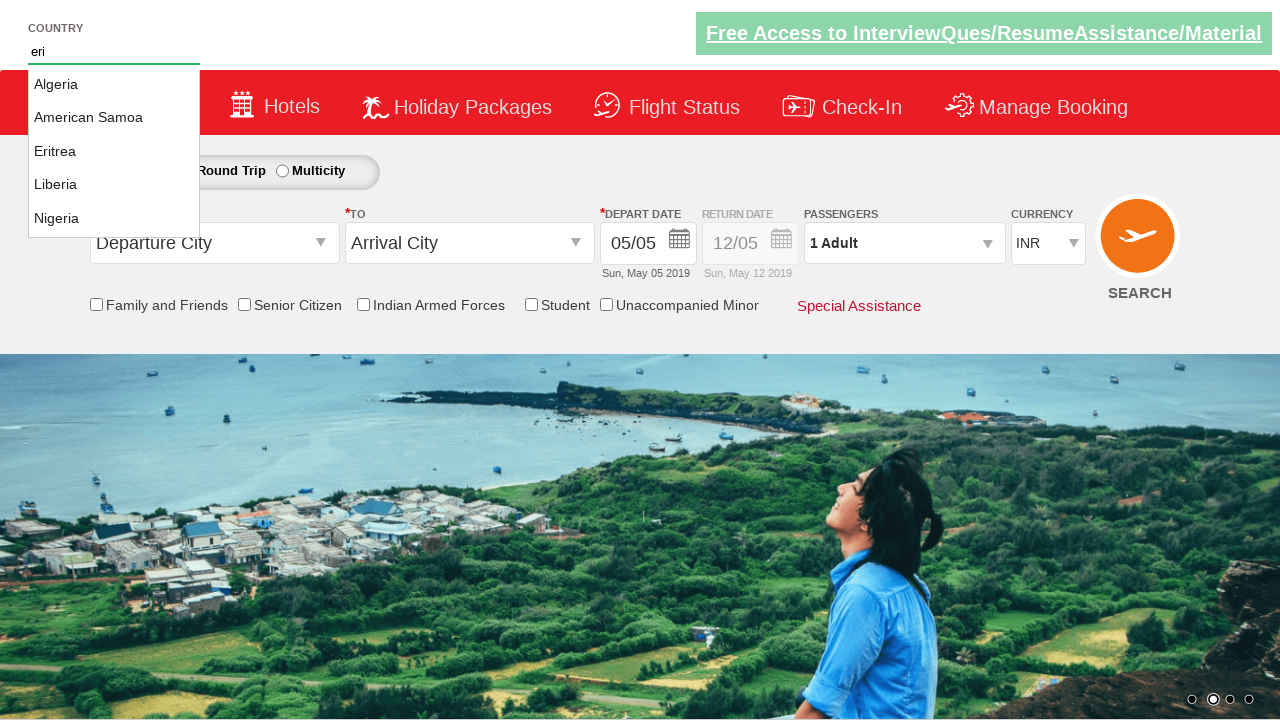

Selected 'Eritrea' from autosuggest dropdown at (114, 152) on li.ui-menu-item a:has-text('Eritrea')
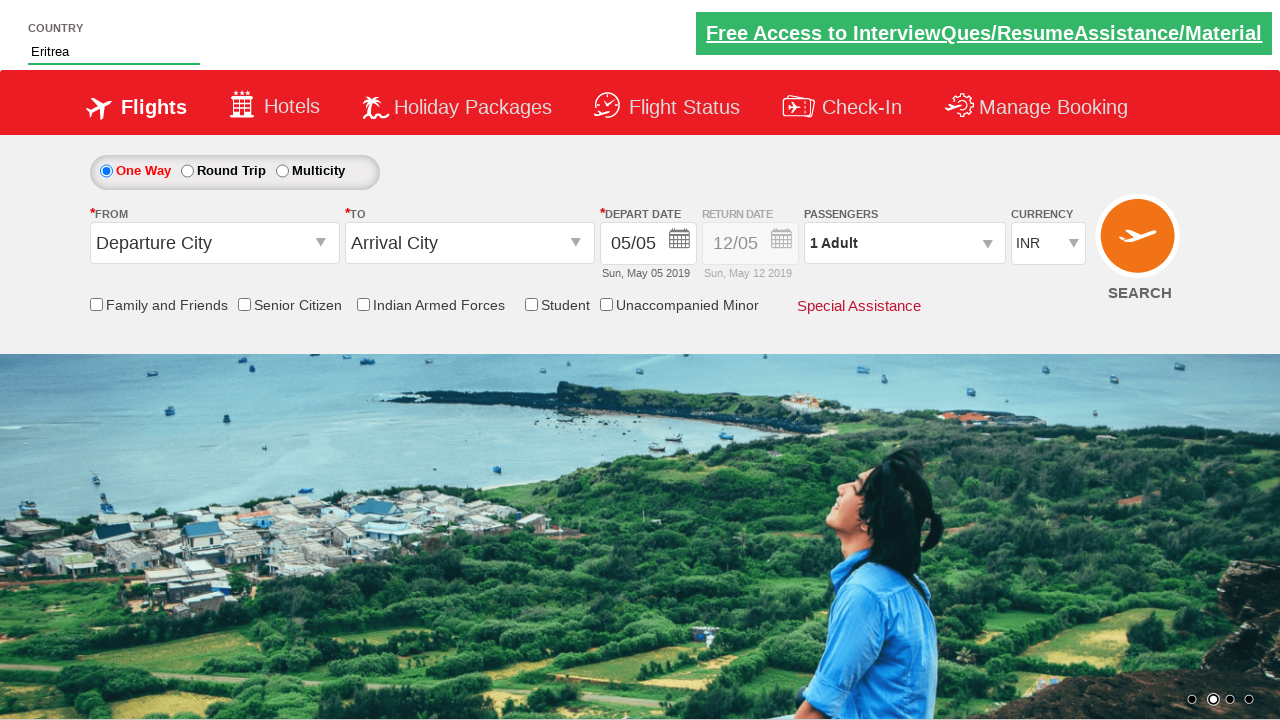

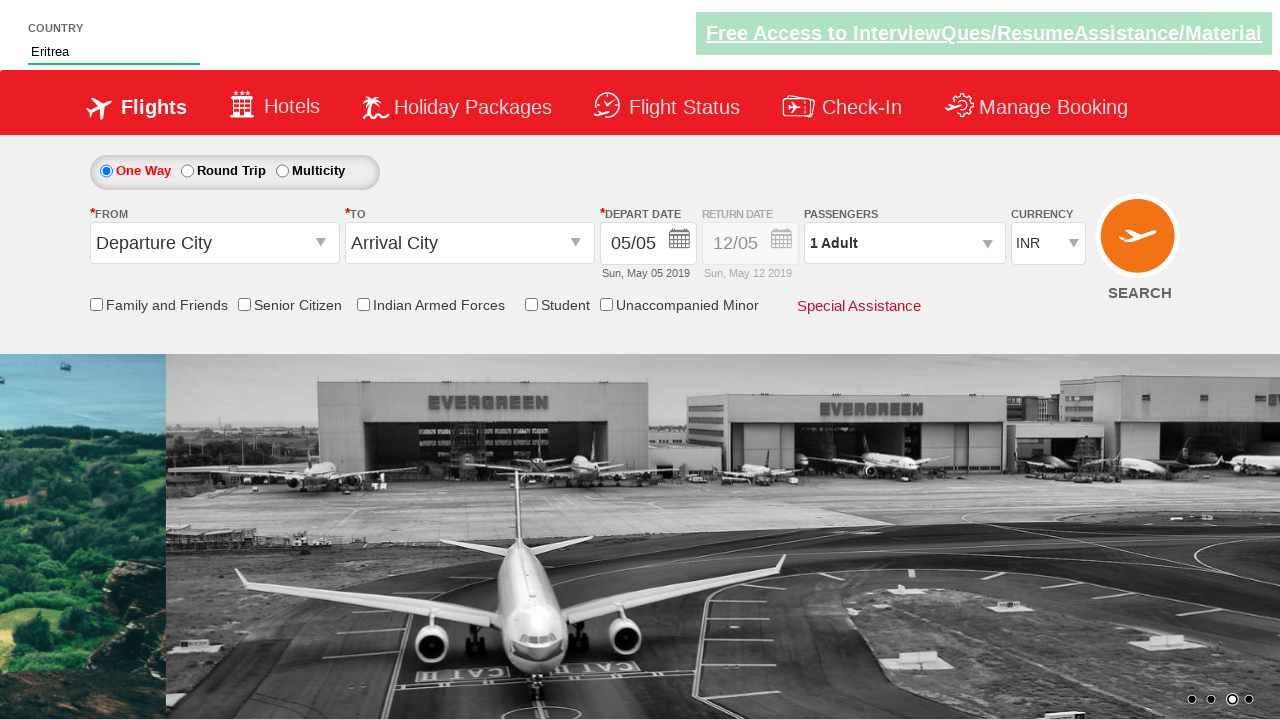